Tests AJAX functionality by clicking a button that triggers an AJAX request and waiting for the success message to appear

Starting URL: http://uitestingplayground.com/ajax

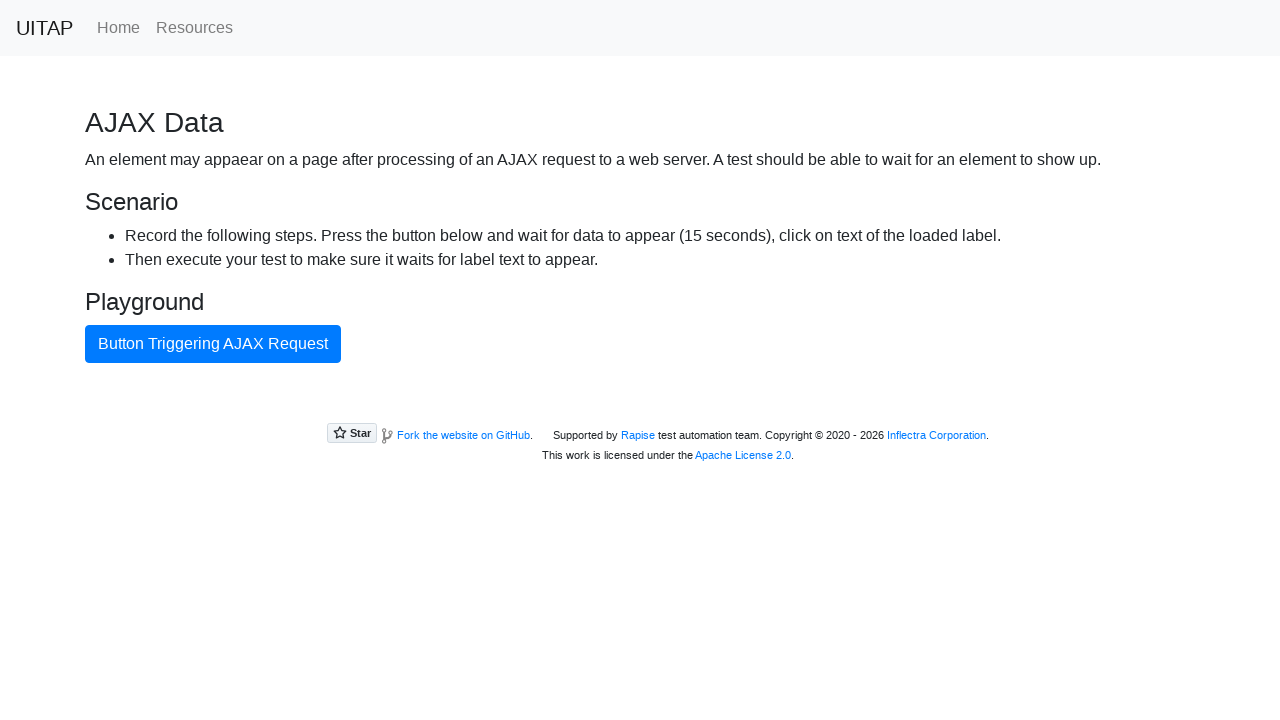

Clicked the AJAX button to trigger request at (213, 344) on button#ajaxButton
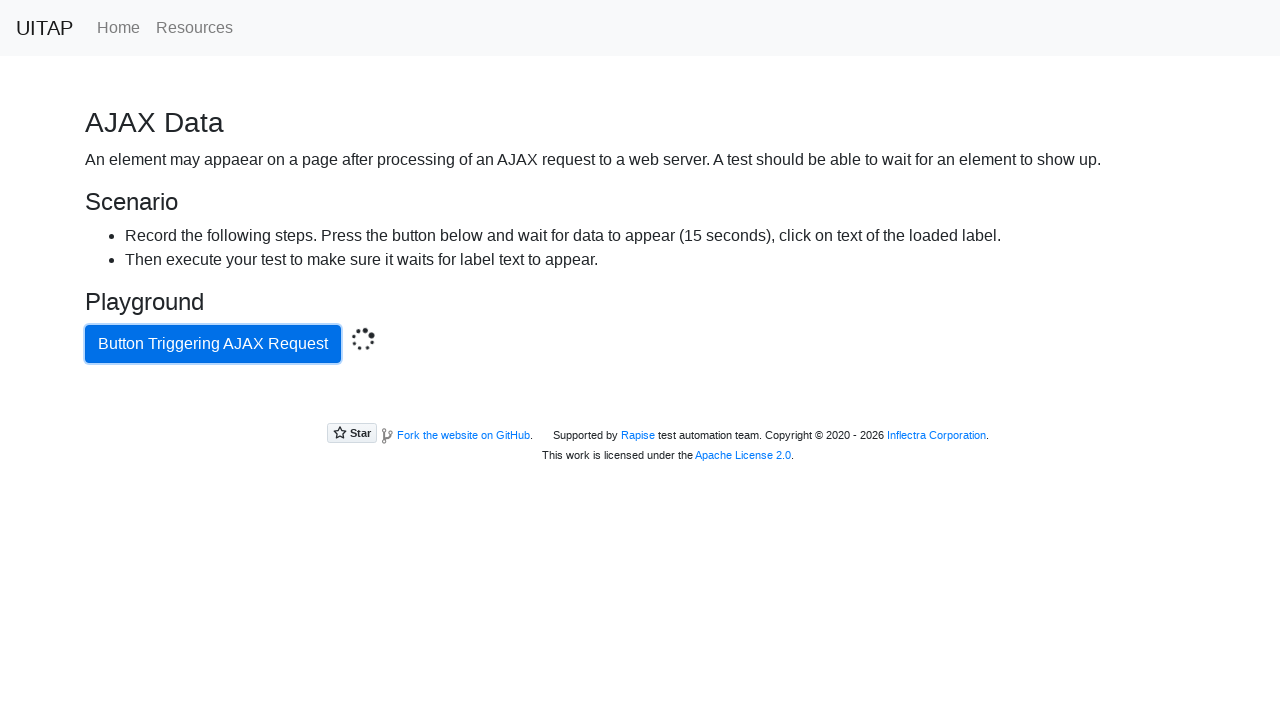

Success message appeared after AJAX request completed
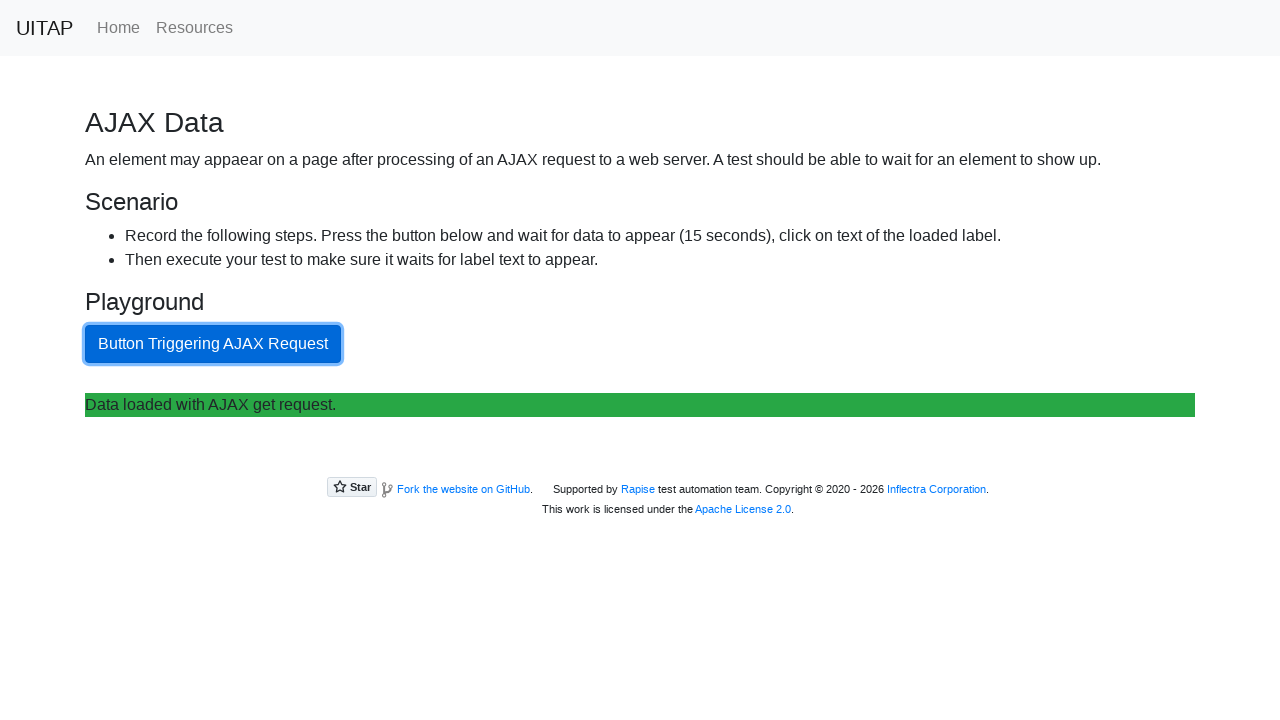

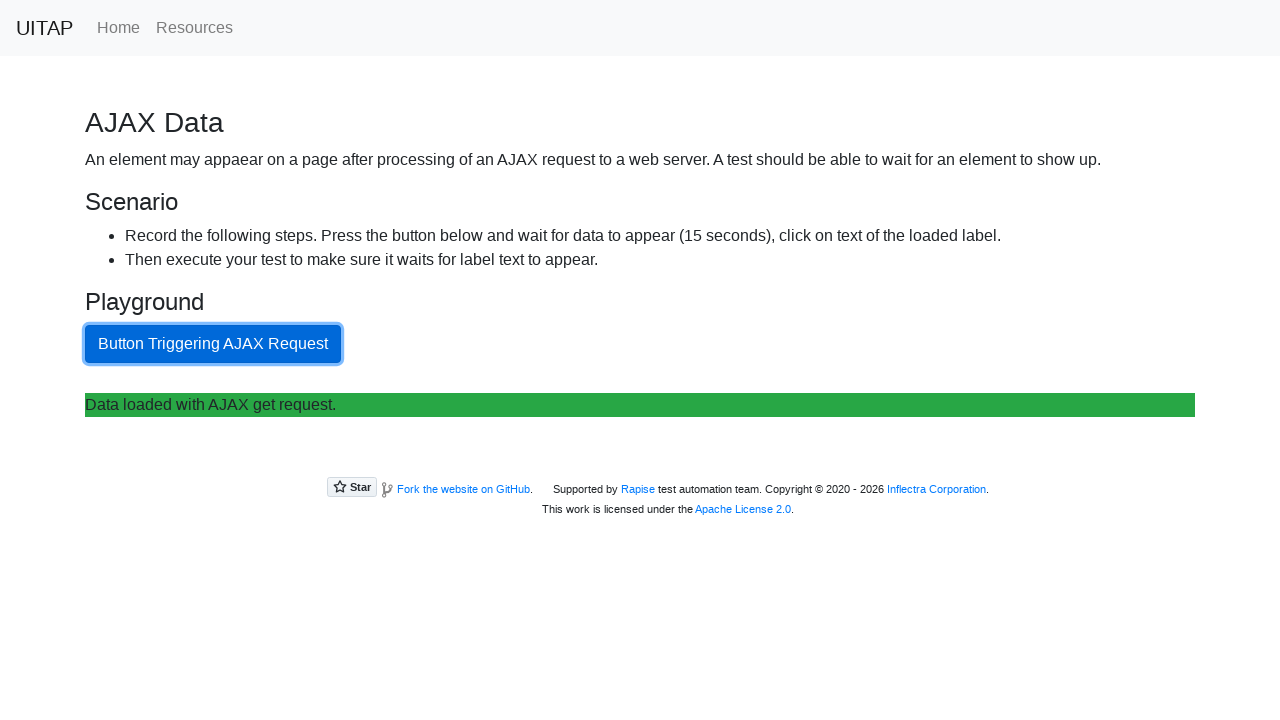